Navigates to a portfolio website, waits for content to load, then scrolls down and back up to simulate user browsing behavior.

Starting URL: https://www.trichardson.dev/

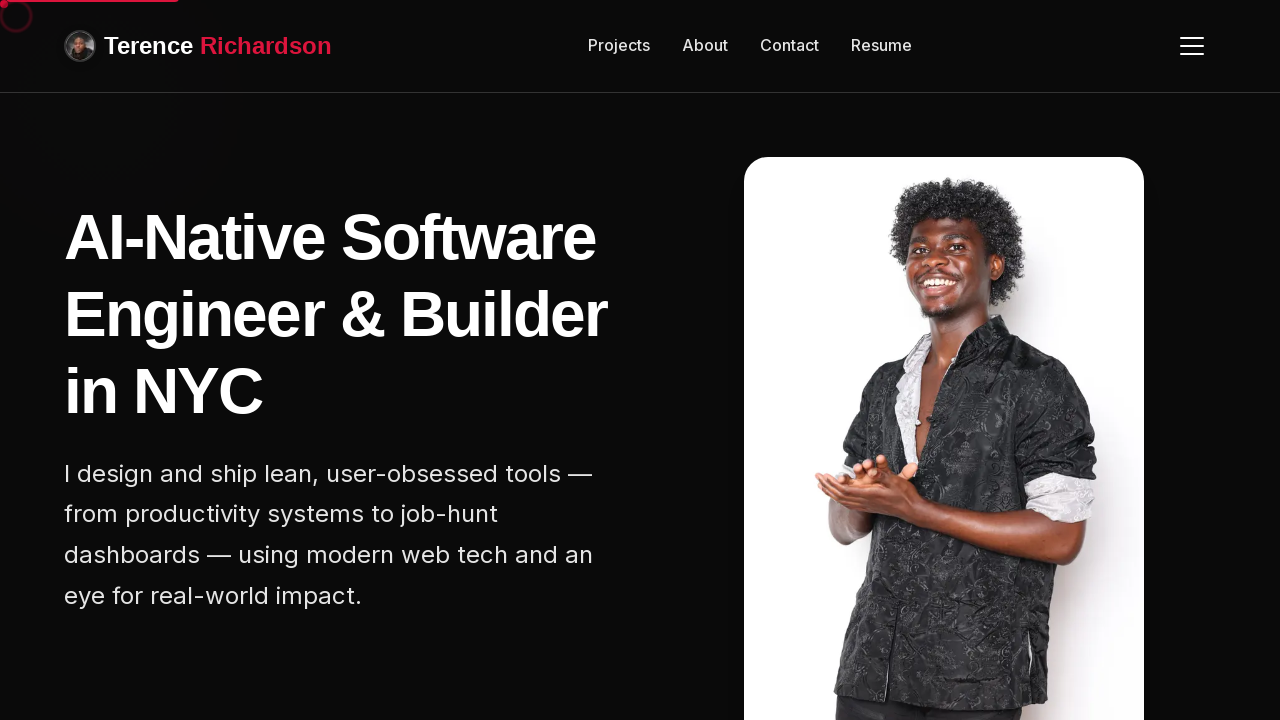

Waited for page to reach networkidle state
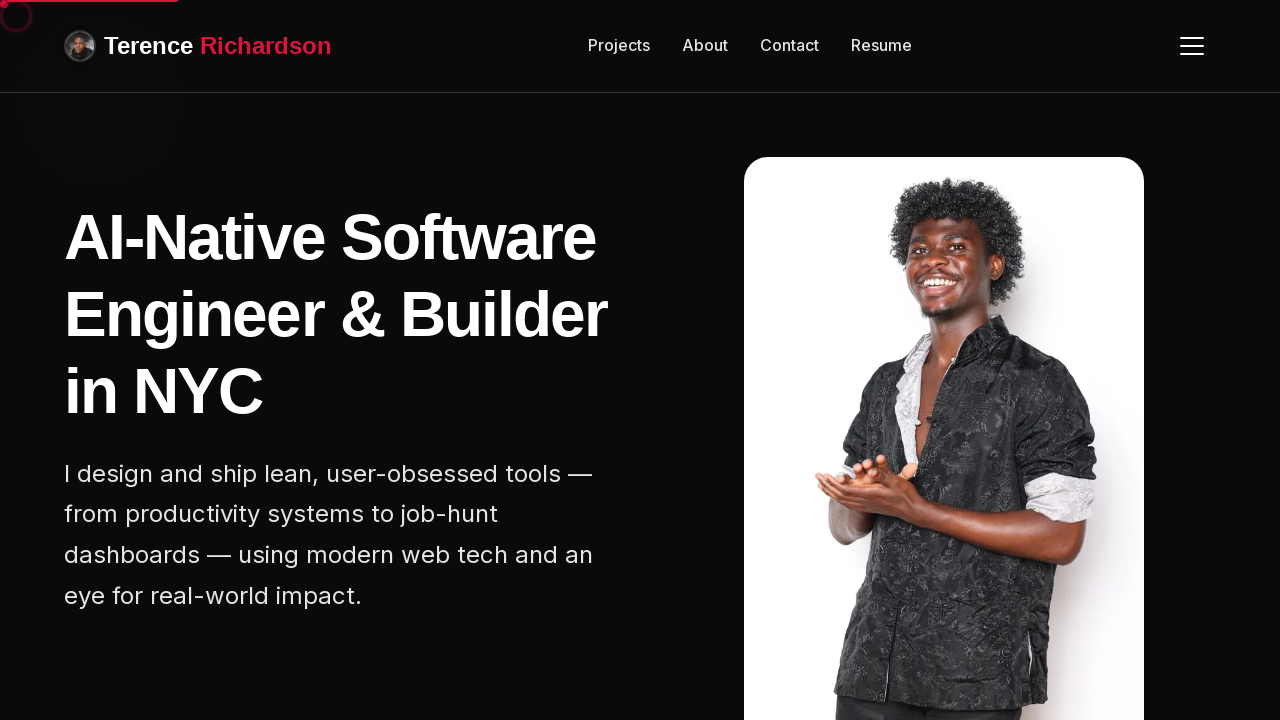

Waited 2 seconds for content to fully render
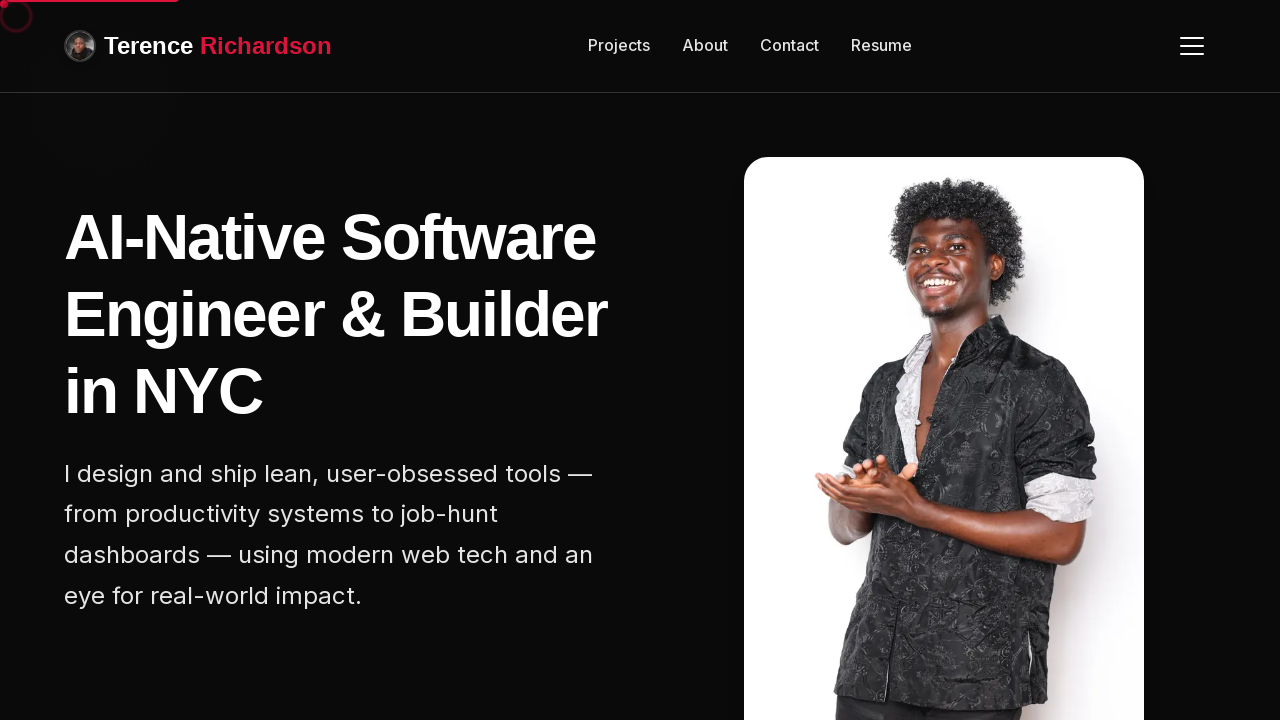

Scrolled down (iteration 1/5)
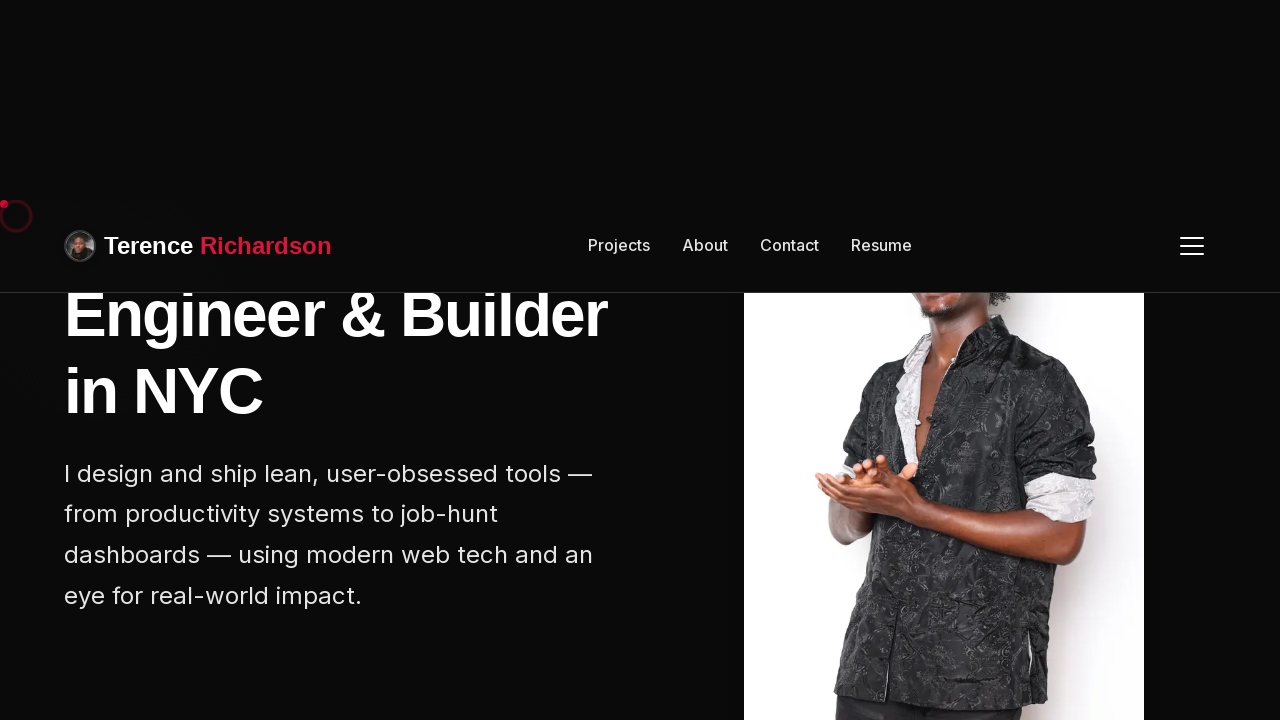

Waited 500ms after scrolling down (iteration 1/5)
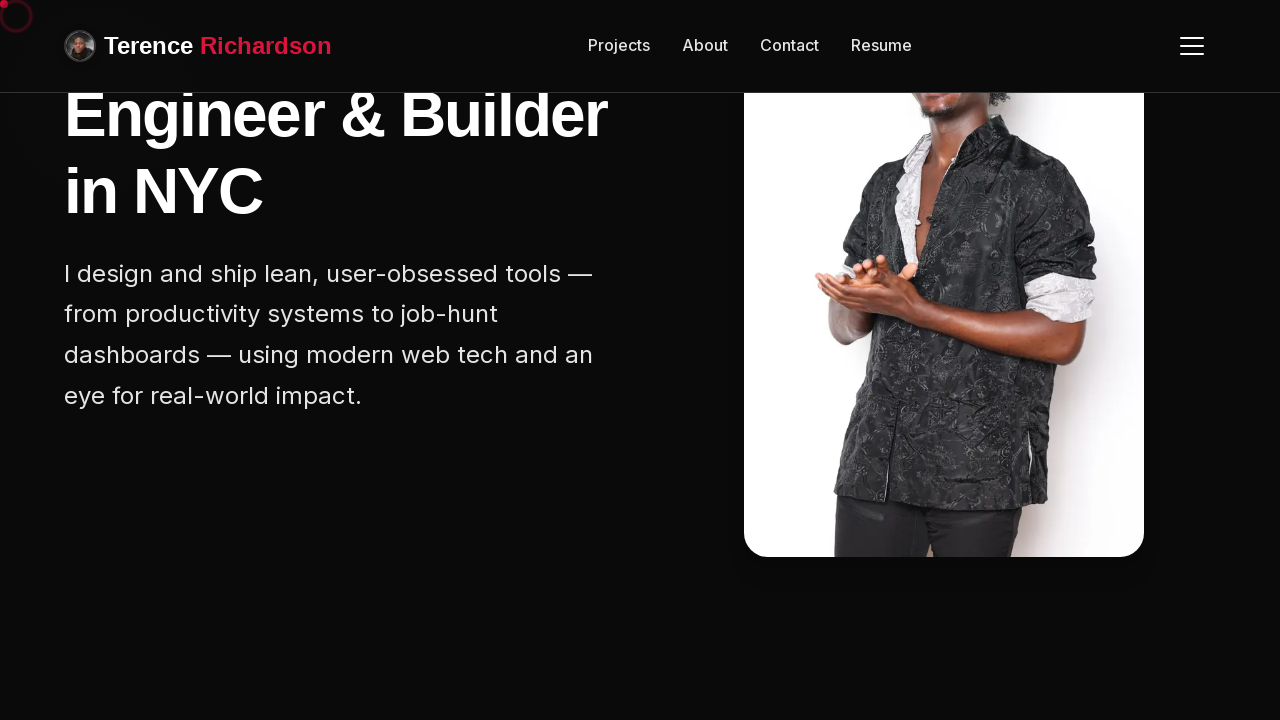

Scrolled down (iteration 2/5)
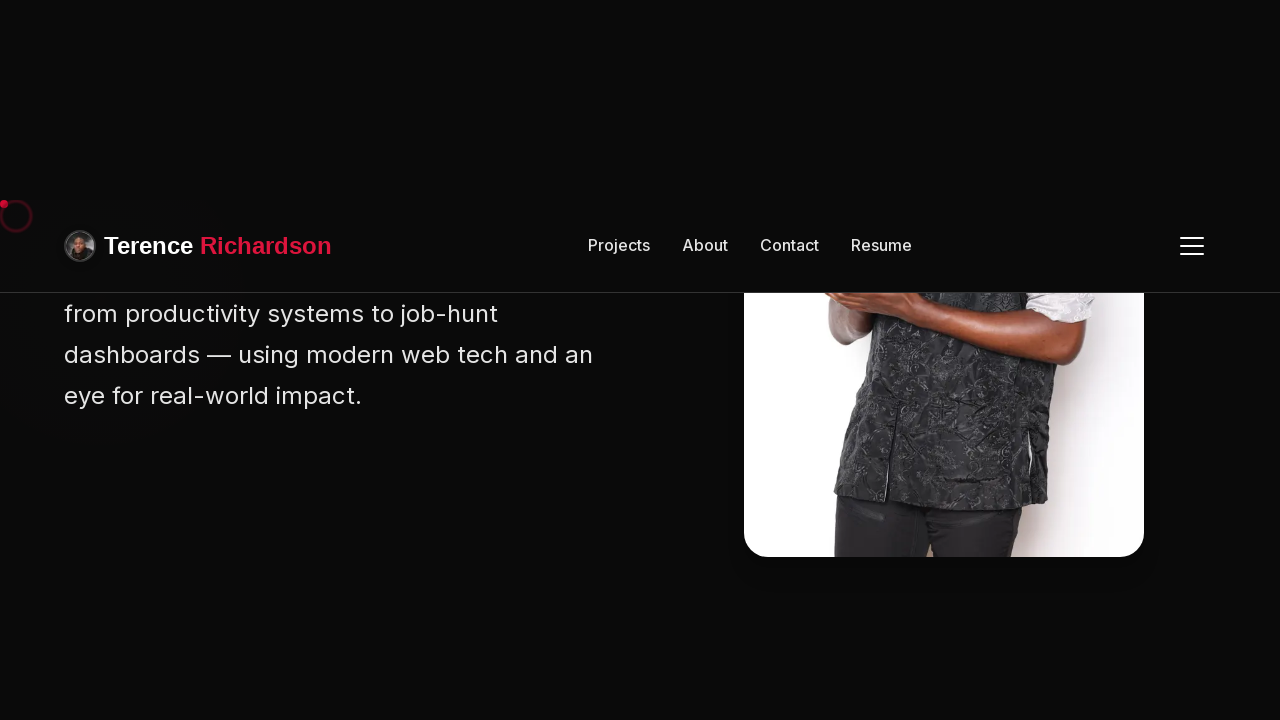

Waited 500ms after scrolling down (iteration 2/5)
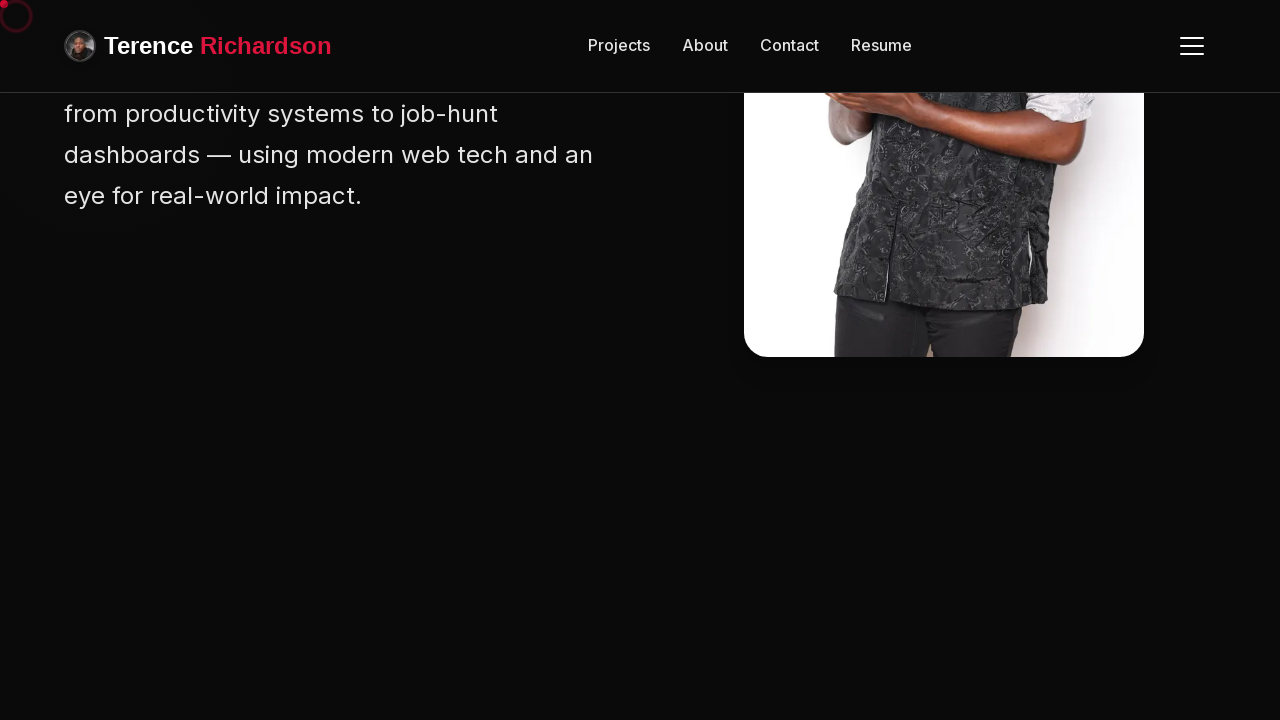

Scrolled down (iteration 3/5)
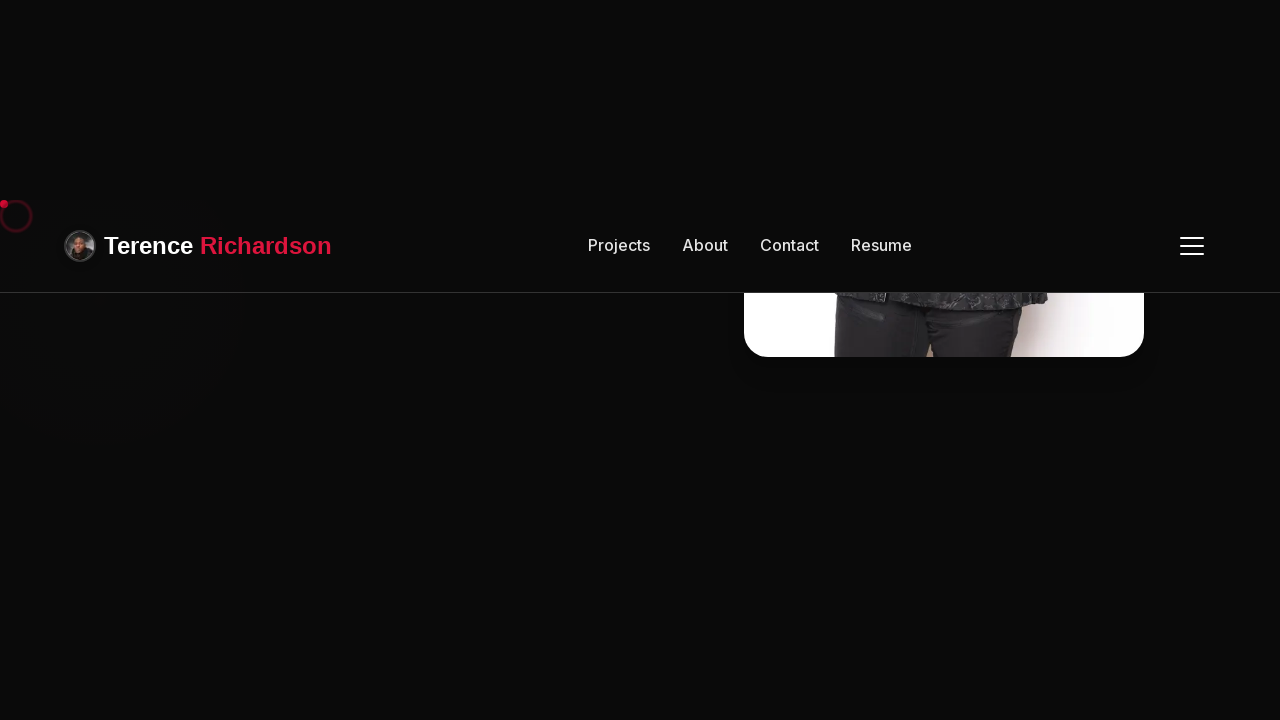

Waited 500ms after scrolling down (iteration 3/5)
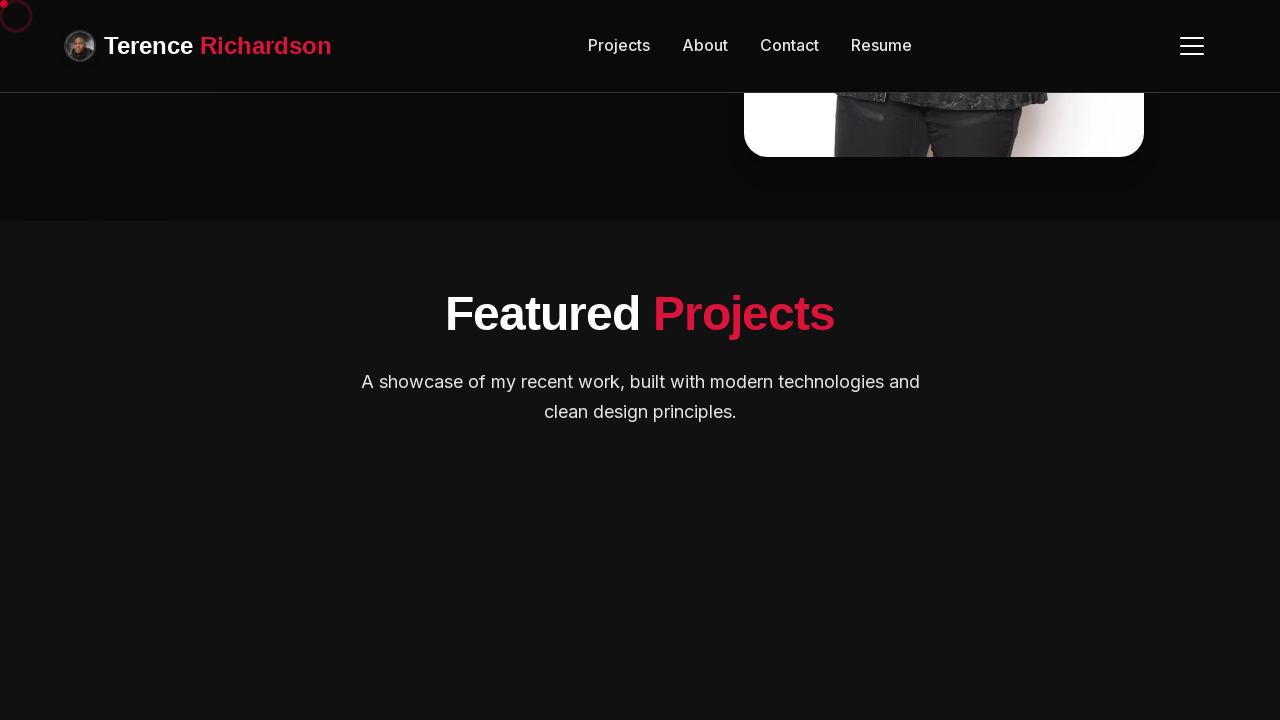

Scrolled down (iteration 4/5)
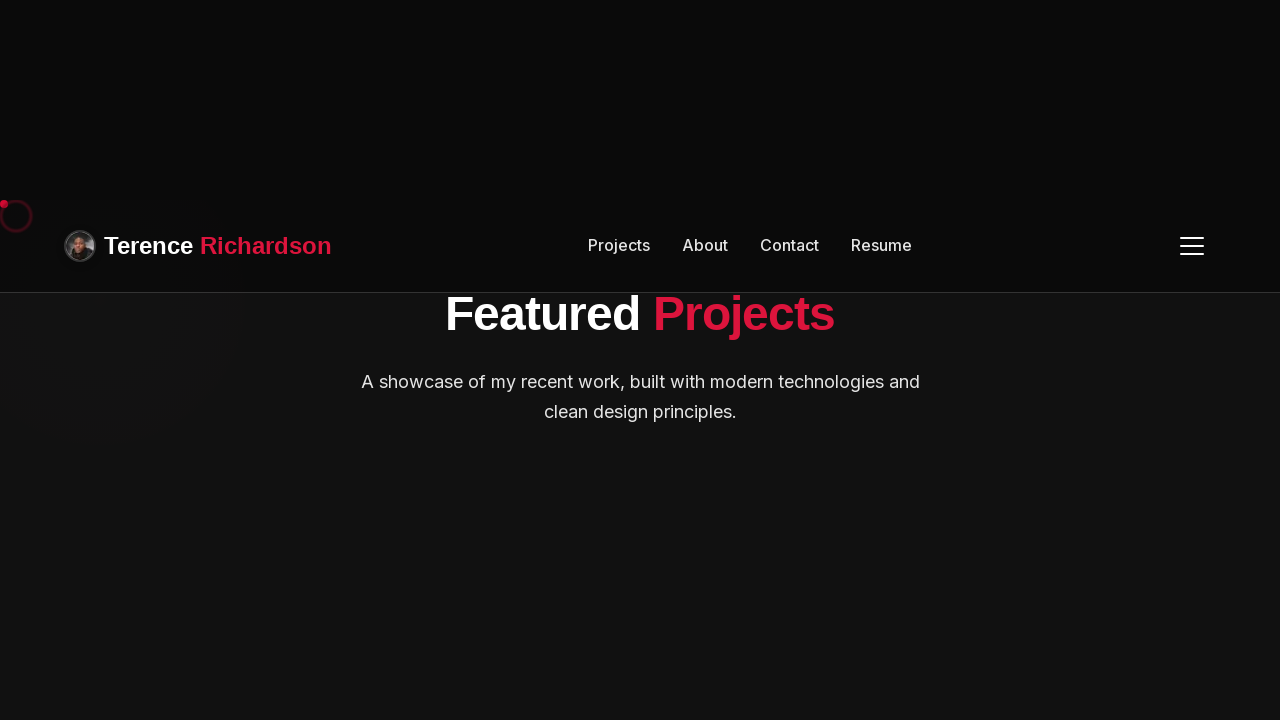

Waited 500ms after scrolling down (iteration 4/5)
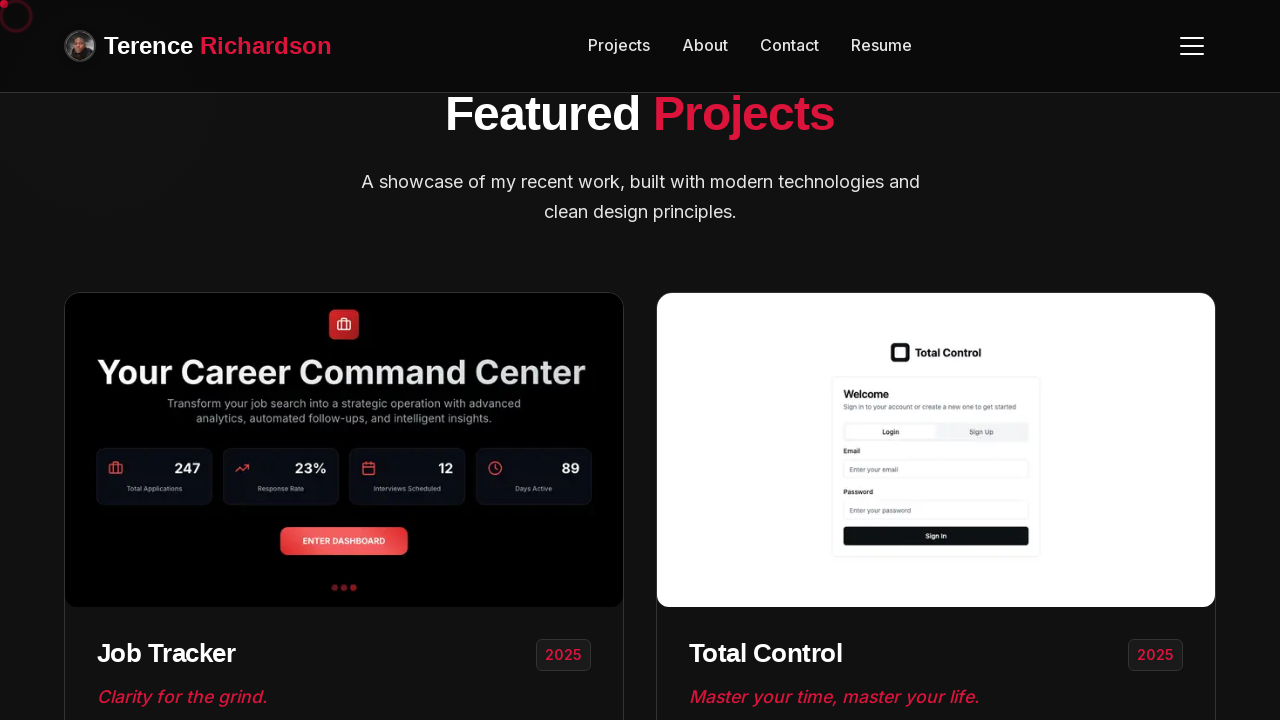

Scrolled down (iteration 5/5)
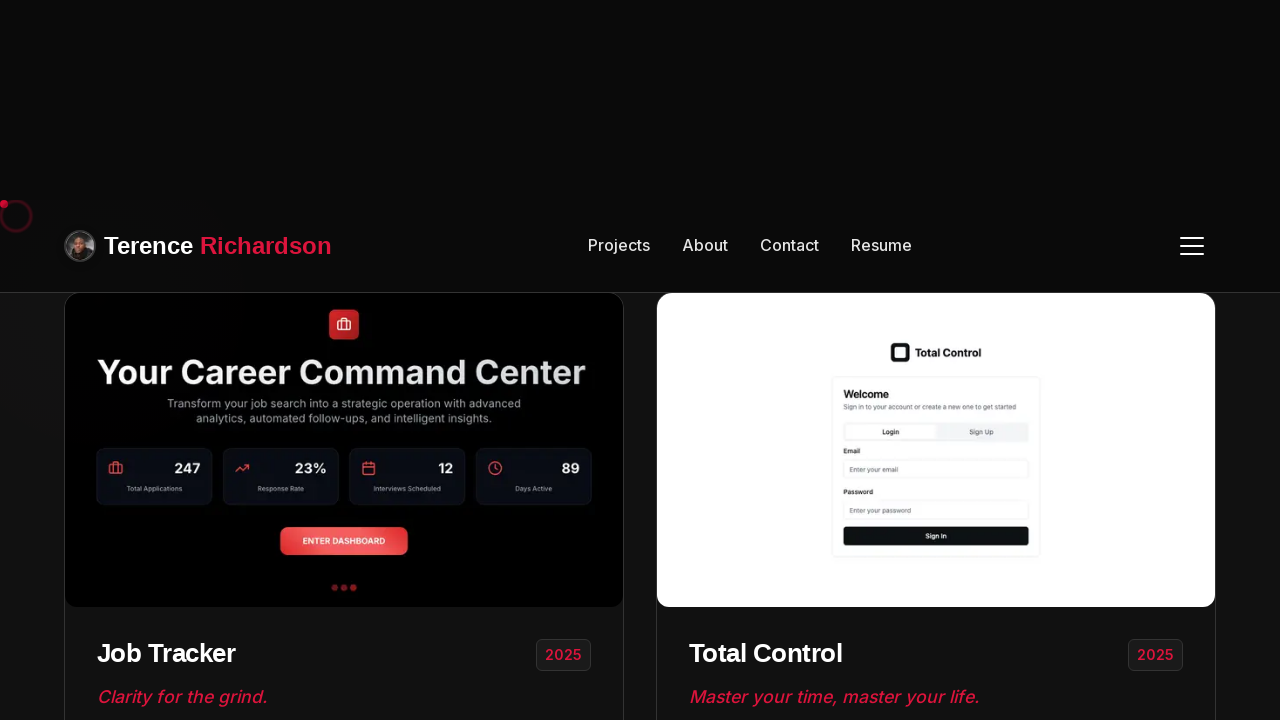

Waited 500ms after scrolling down (iteration 5/5)
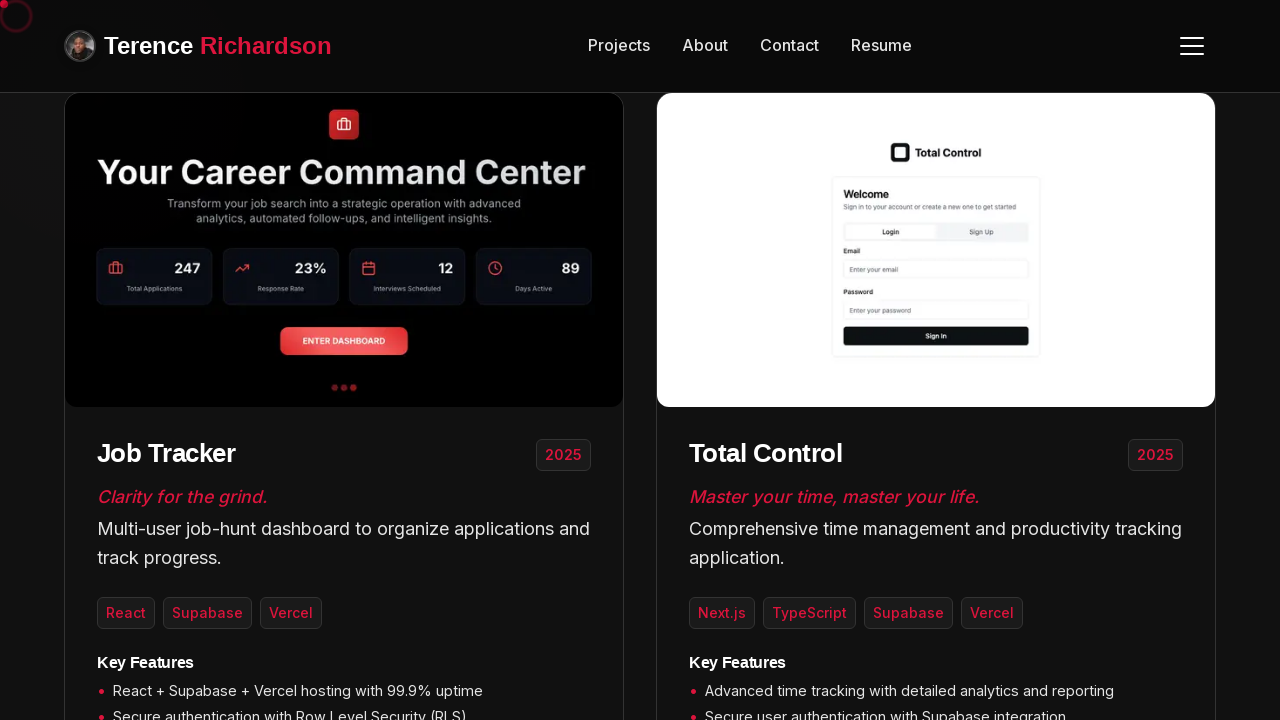

Scrolled up (iteration 1/5)
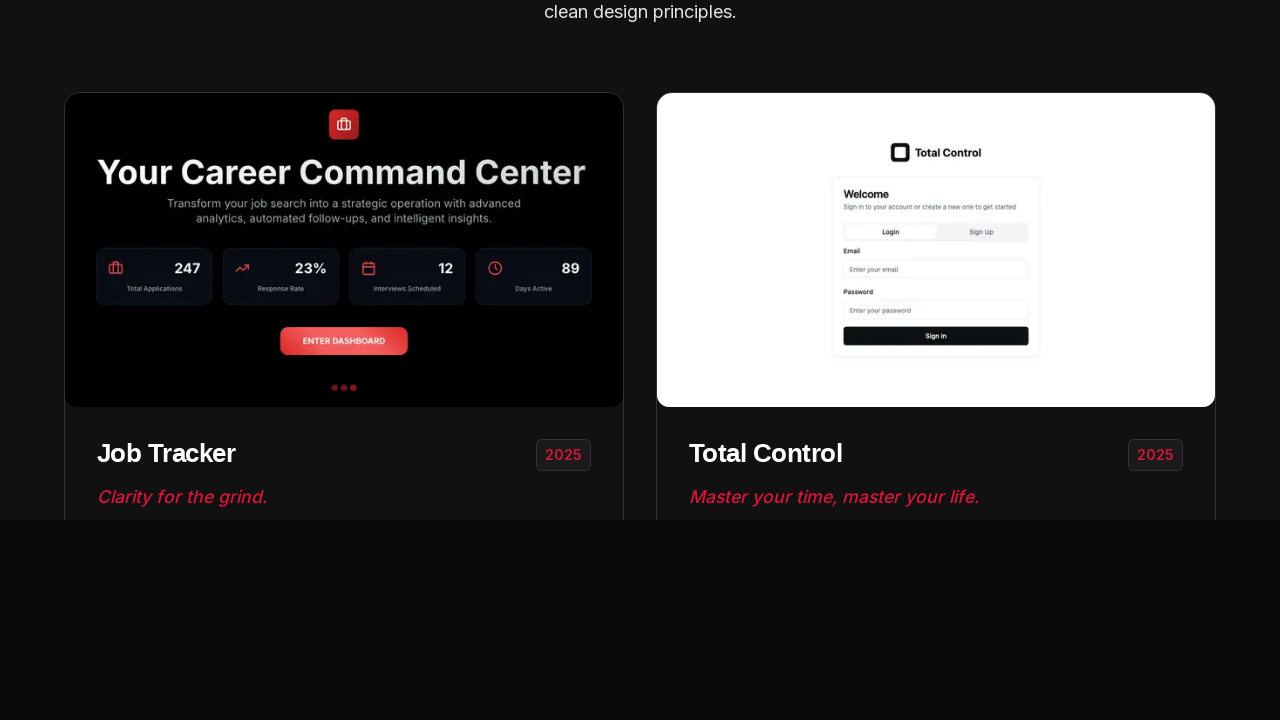

Waited 500ms after scrolling up (iteration 1/5)
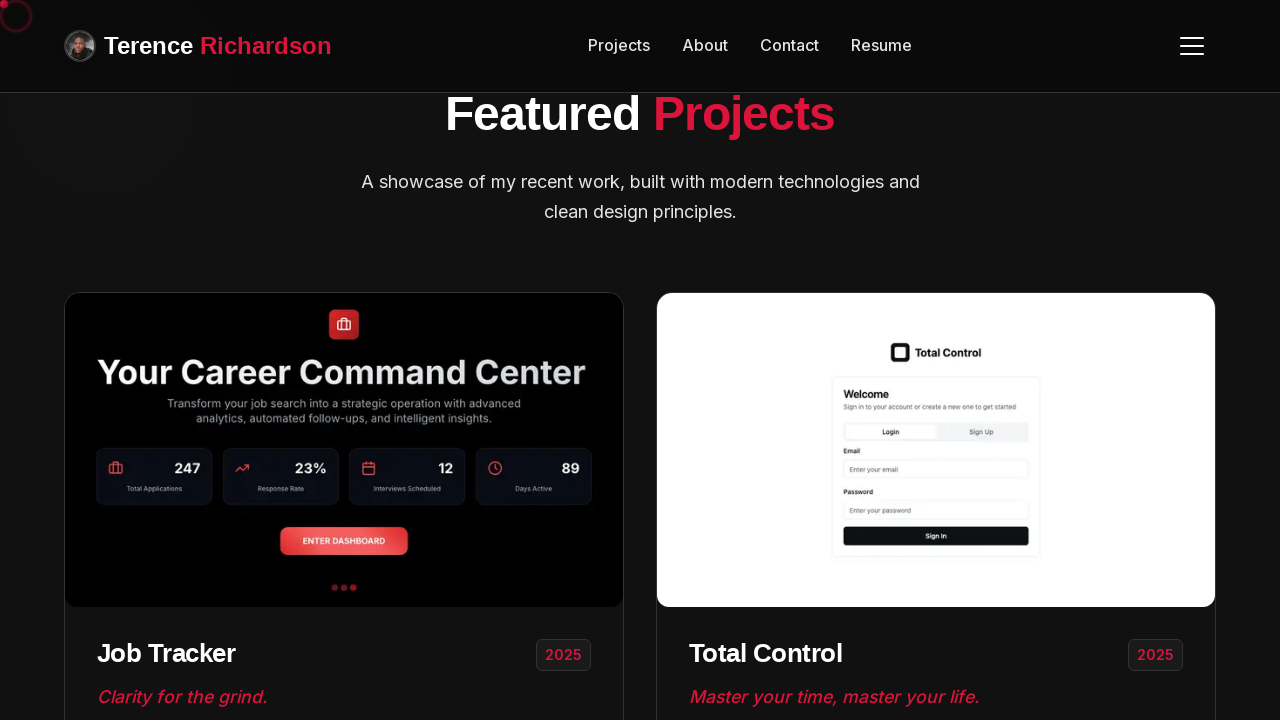

Scrolled up (iteration 2/5)
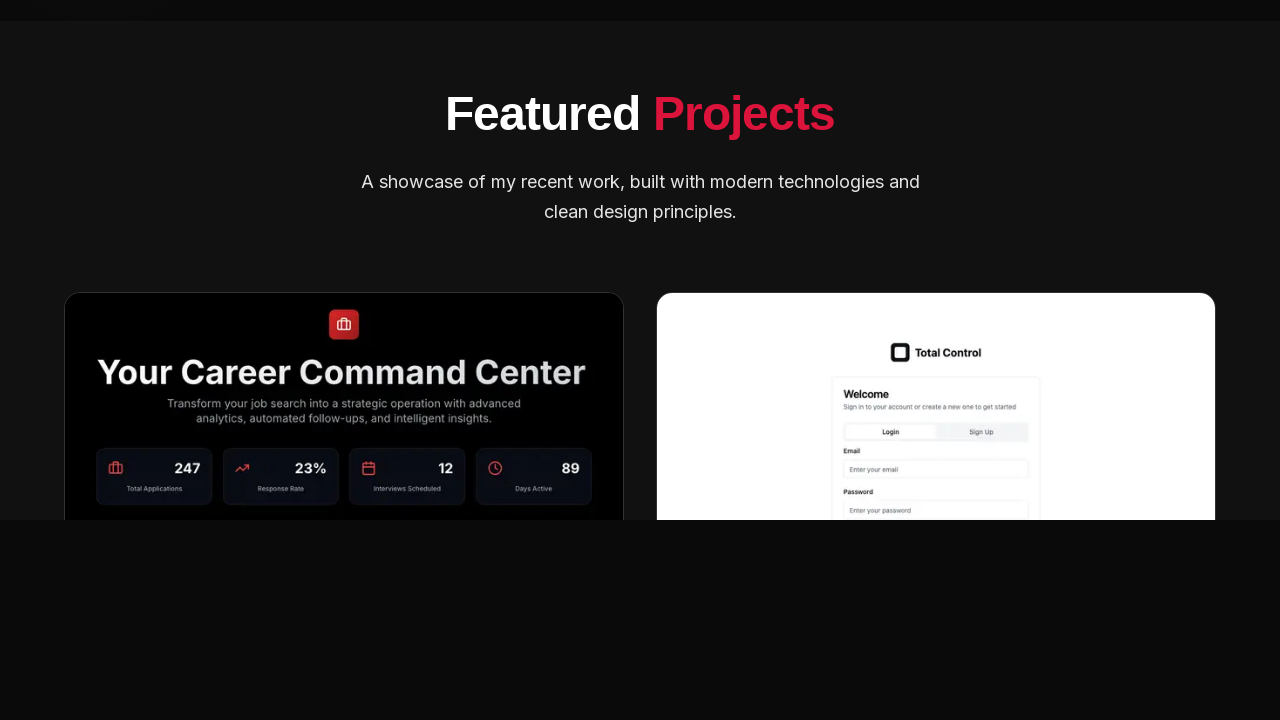

Waited 500ms after scrolling up (iteration 2/5)
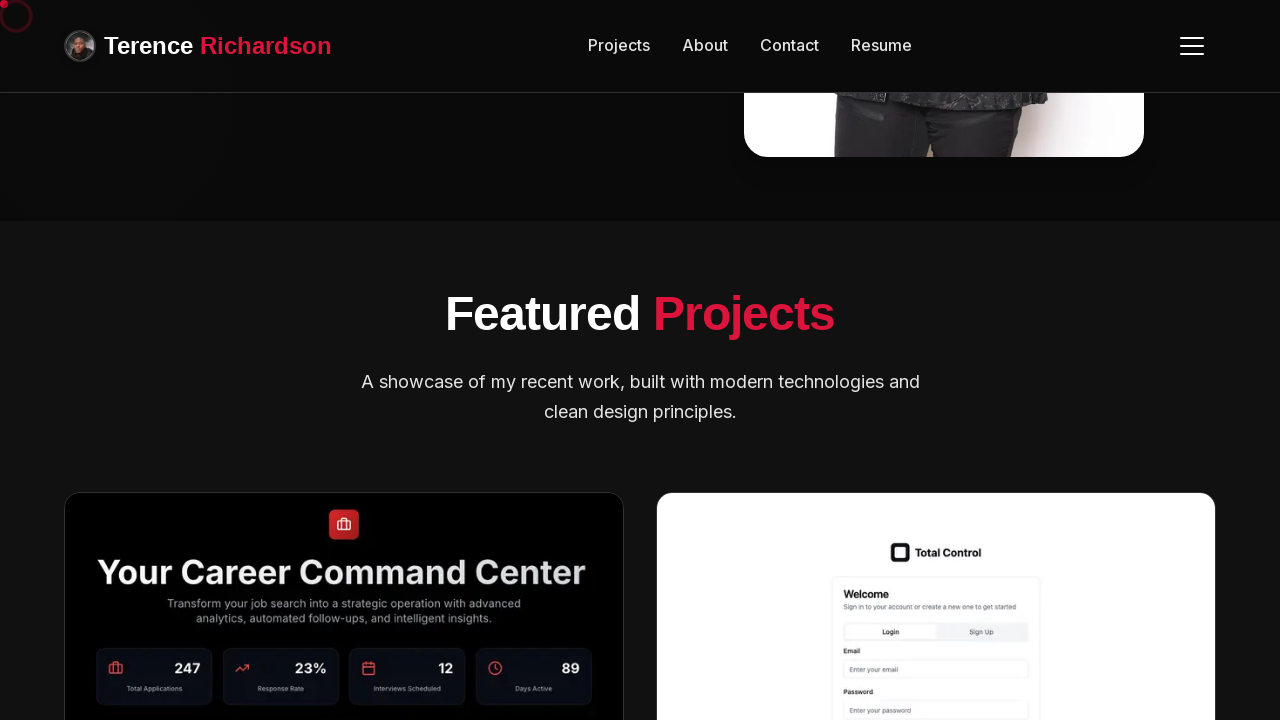

Scrolled up (iteration 3/5)
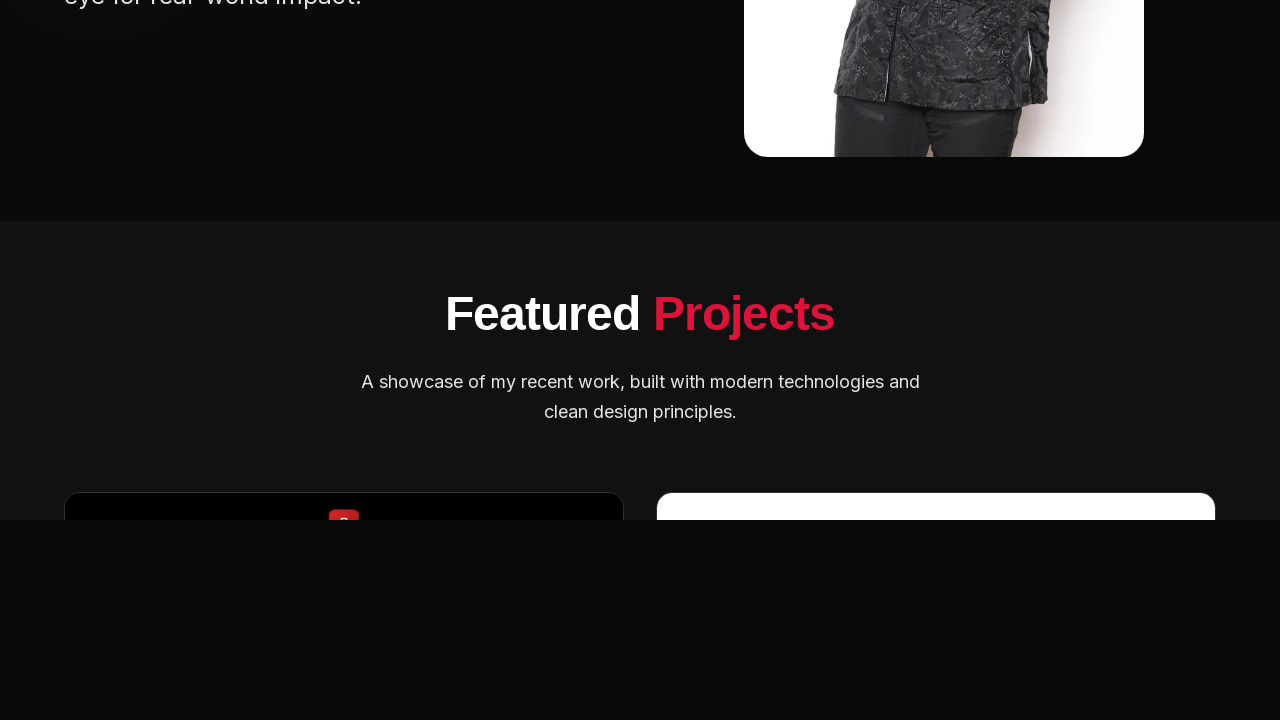

Waited 500ms after scrolling up (iteration 3/5)
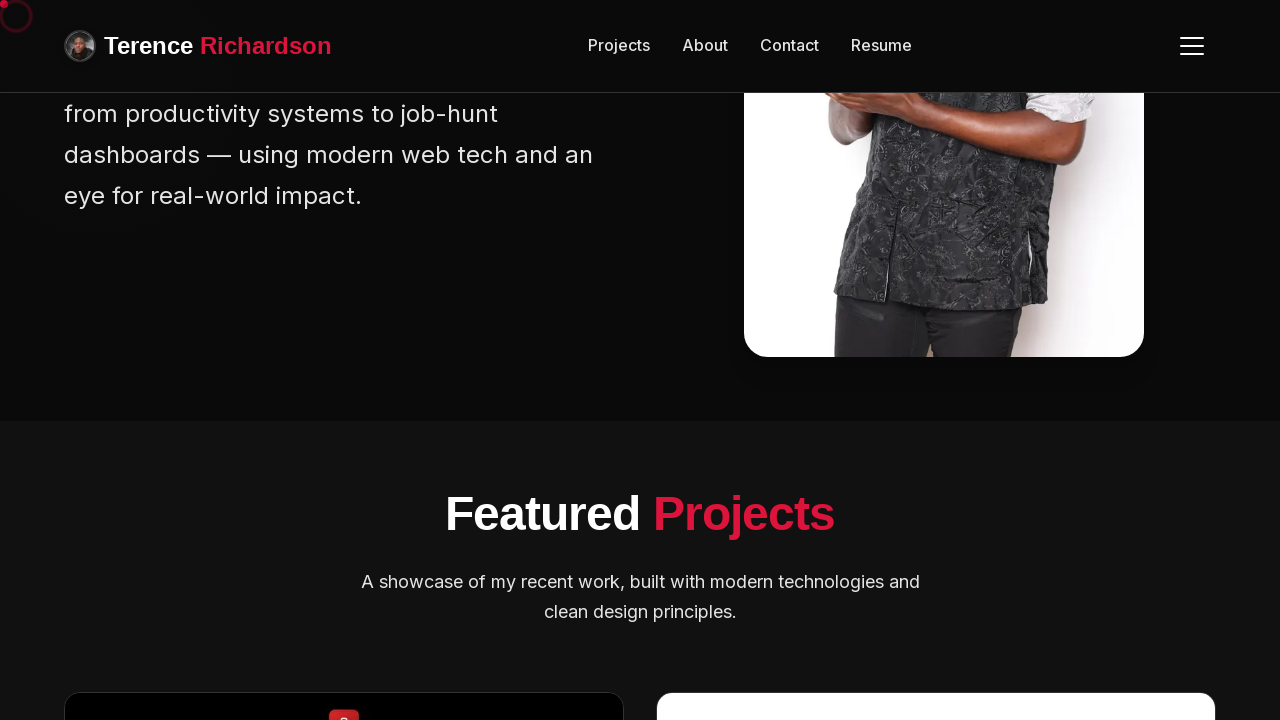

Scrolled up (iteration 4/5)
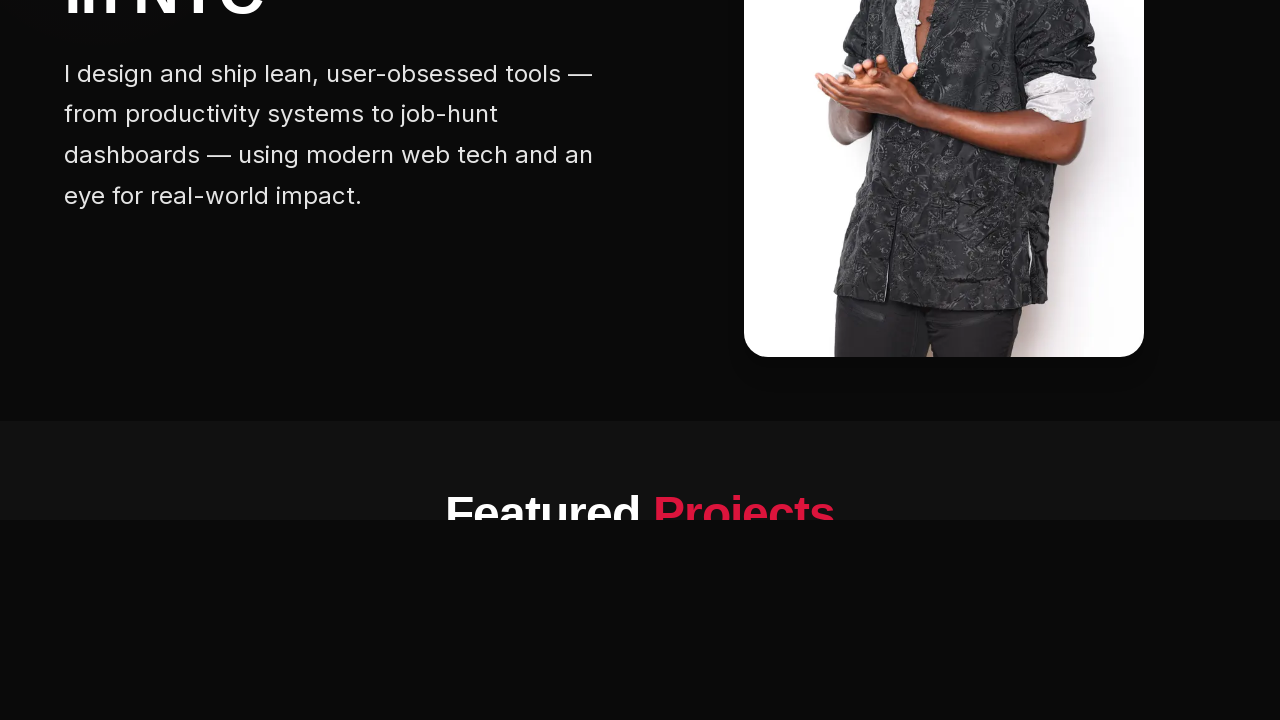

Waited 500ms after scrolling up (iteration 4/5)
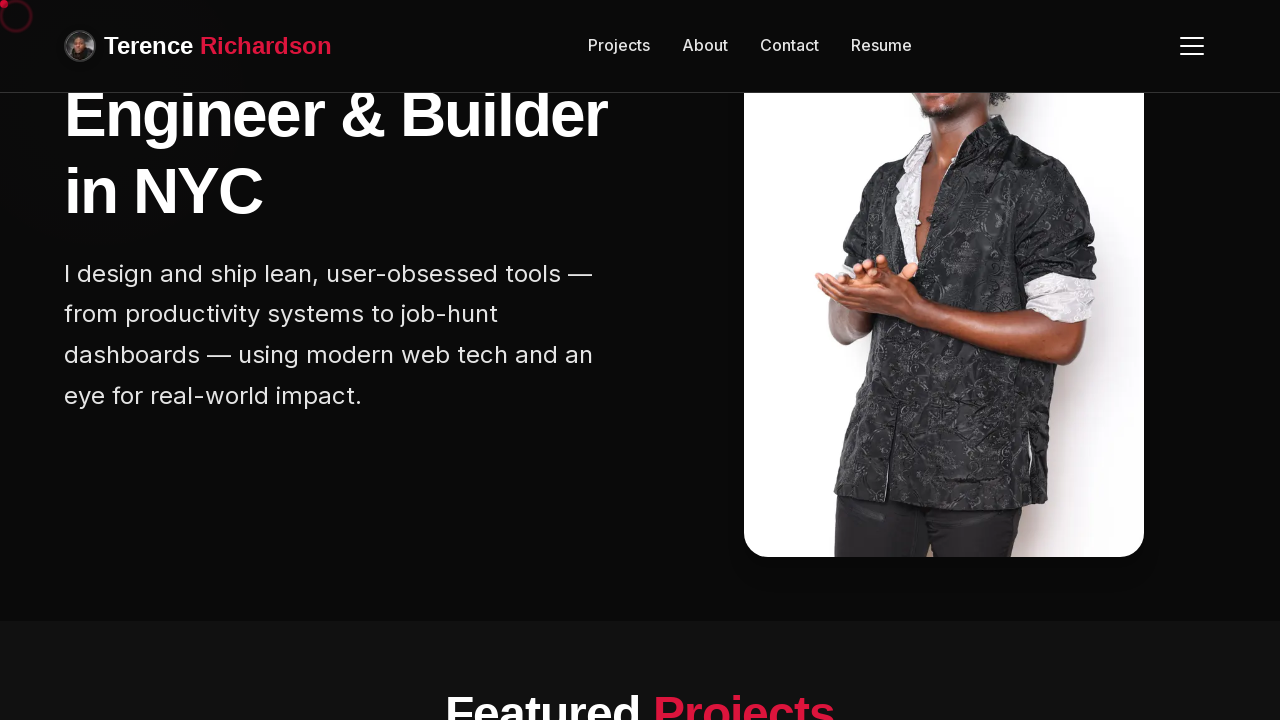

Scrolled up (iteration 5/5)
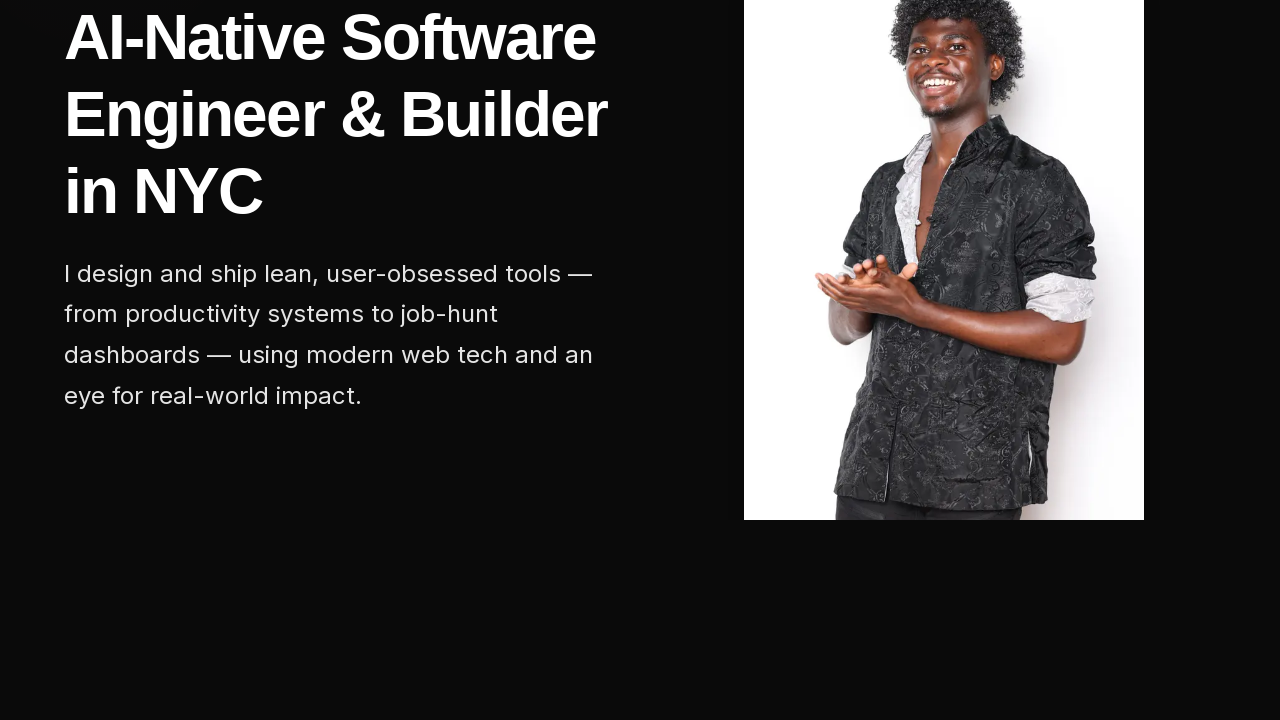

Waited 500ms after scrolling up (iteration 5/5)
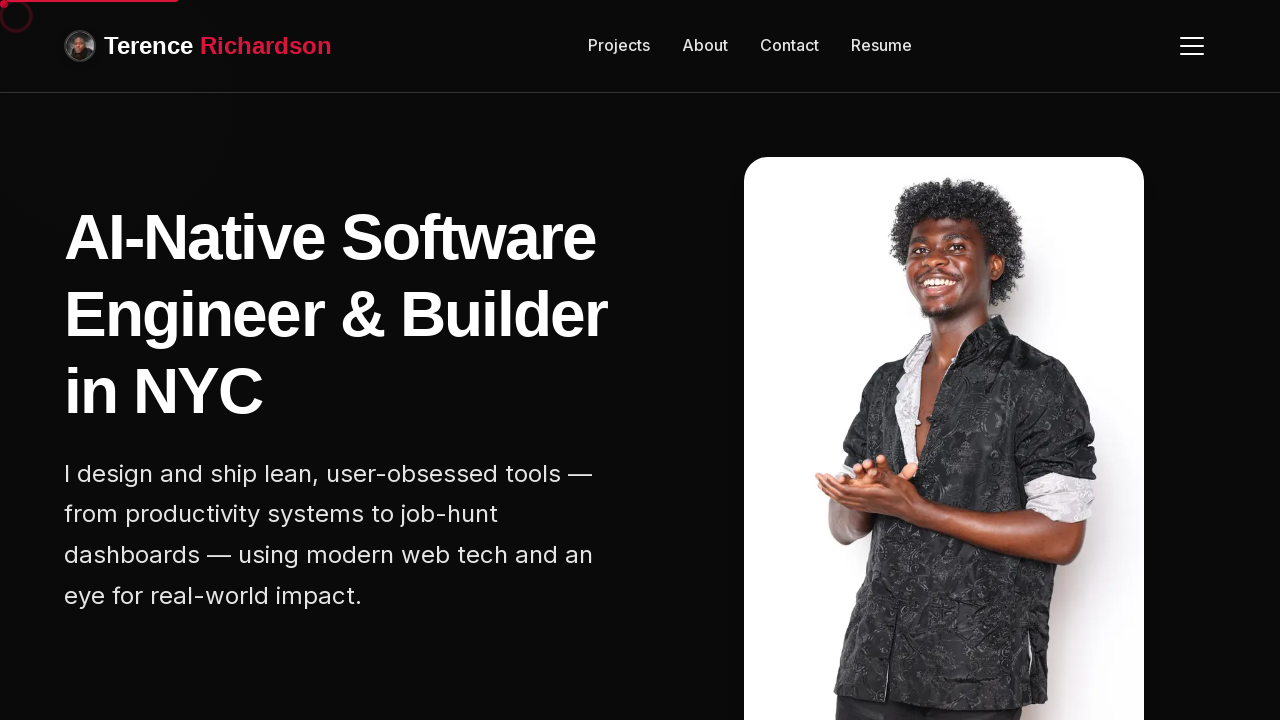

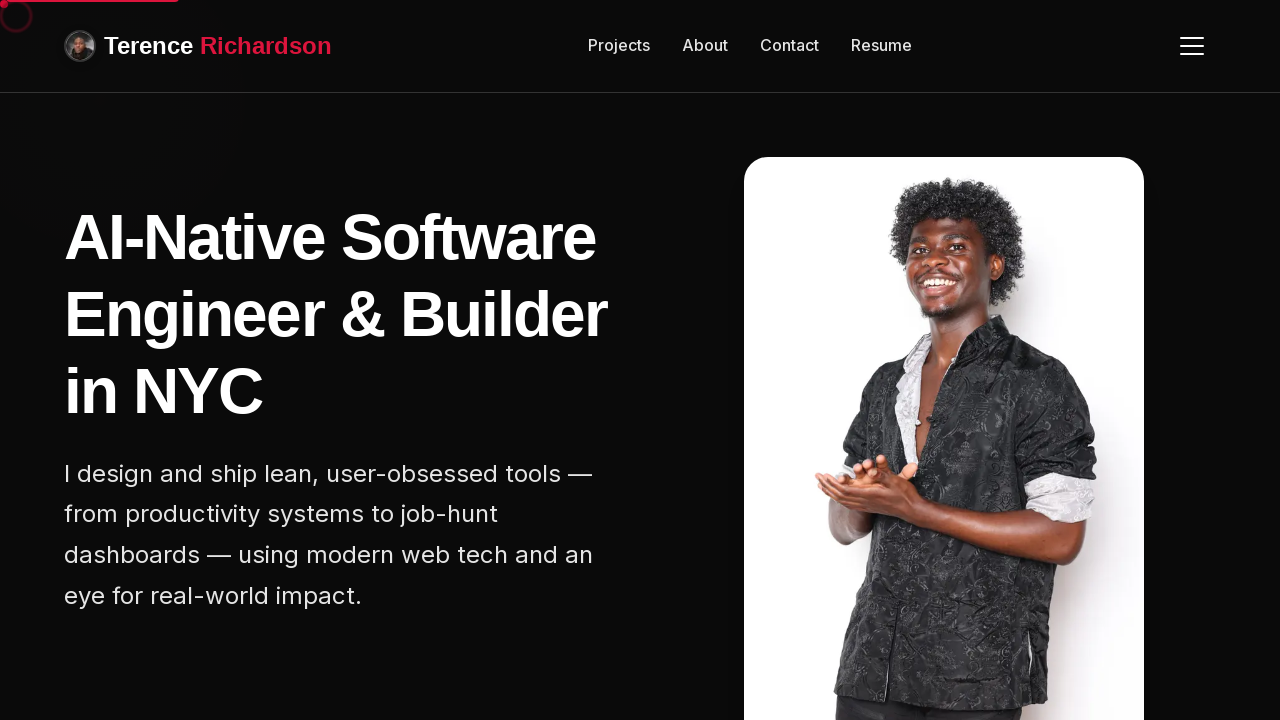